Tests JavaScript alert dismissal functionality by clicking a button that triggers a confirm dialog, dismissing it, and verifying the result message

Starting URL: https://testcenter.techproeducation.com/index.php?page=javascript-alerts

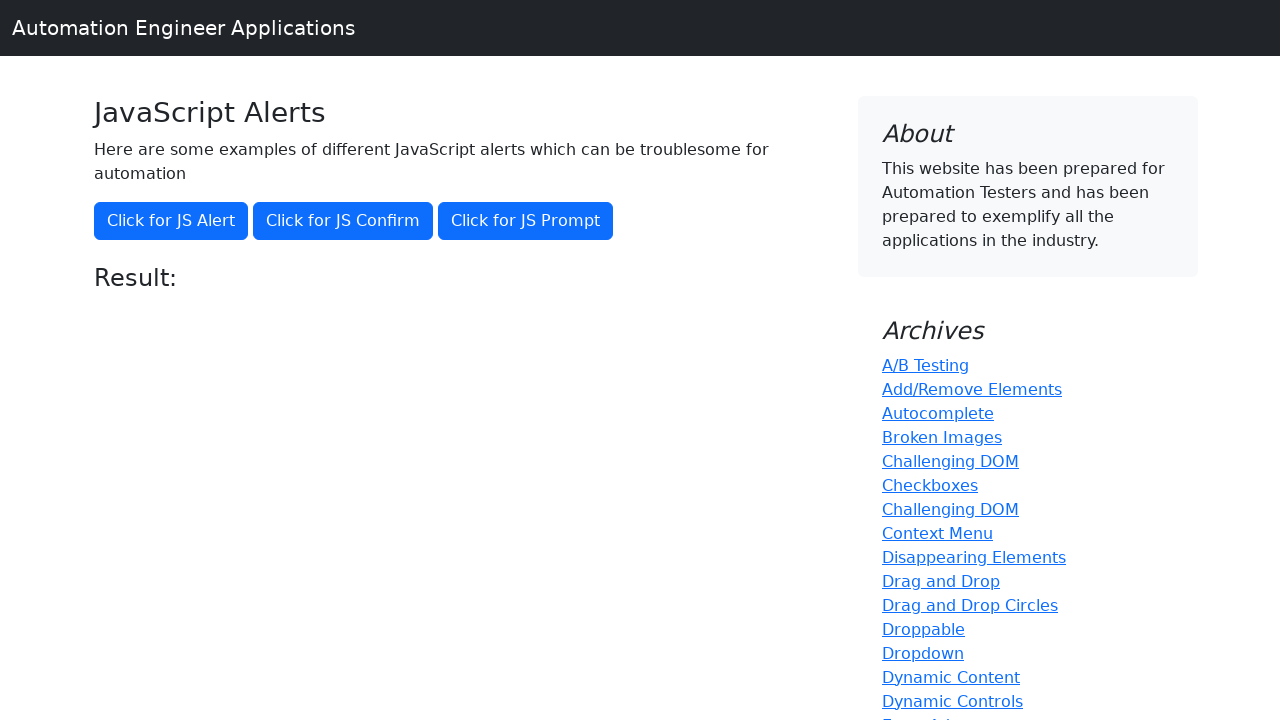

Navigated to JavaScript alerts test page
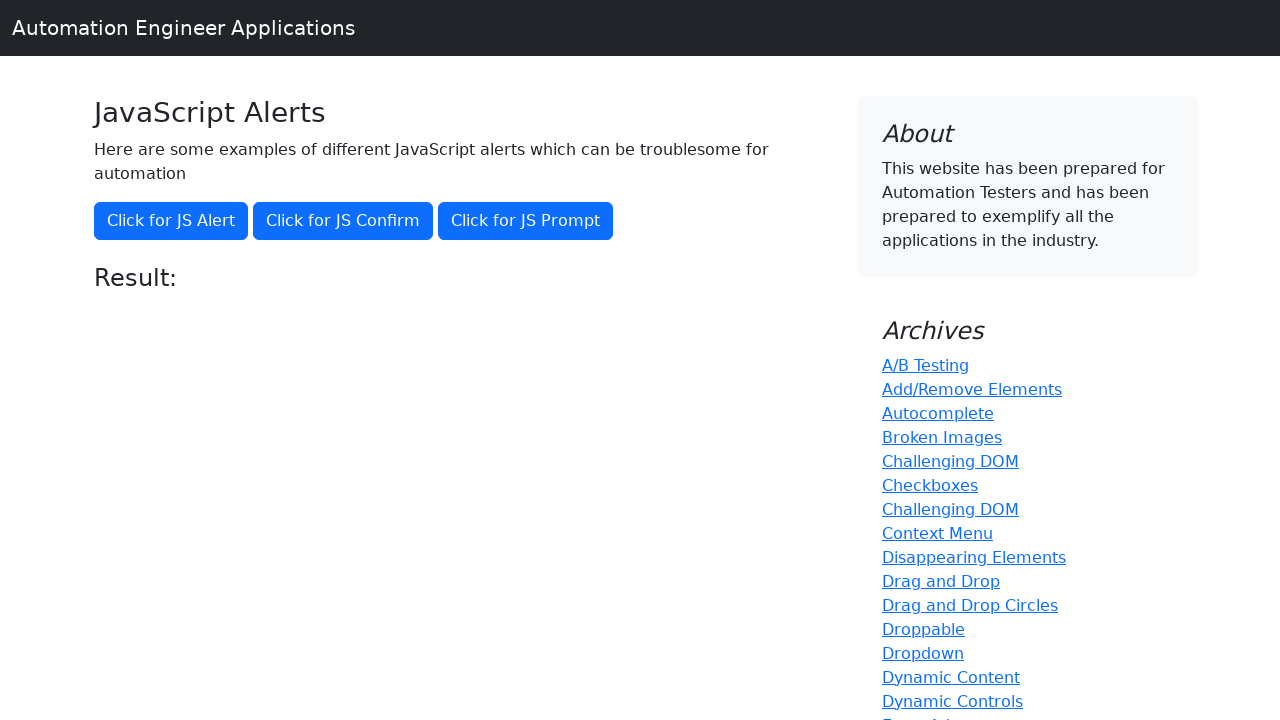

Clicked button to trigger JS confirm dialog at (343, 221) on xpath=//*[text()='Click for JS Confirm']
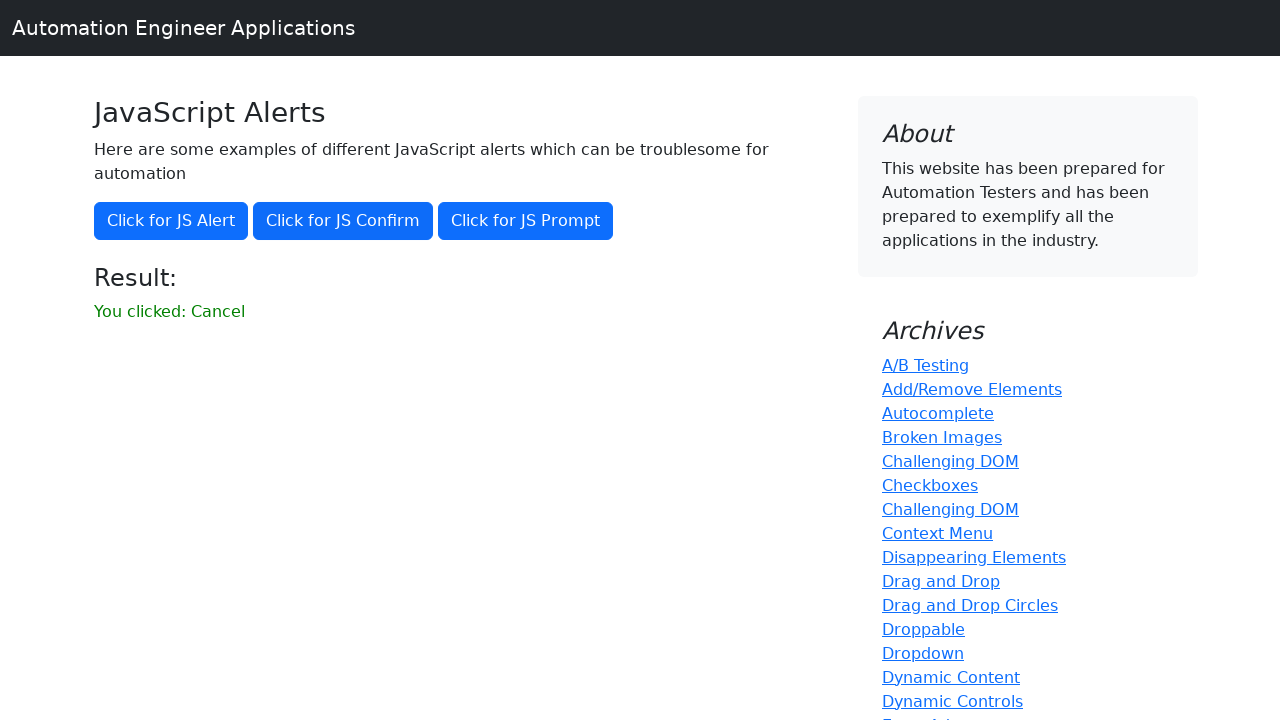

Set up dialog handler to dismiss confirm dialog
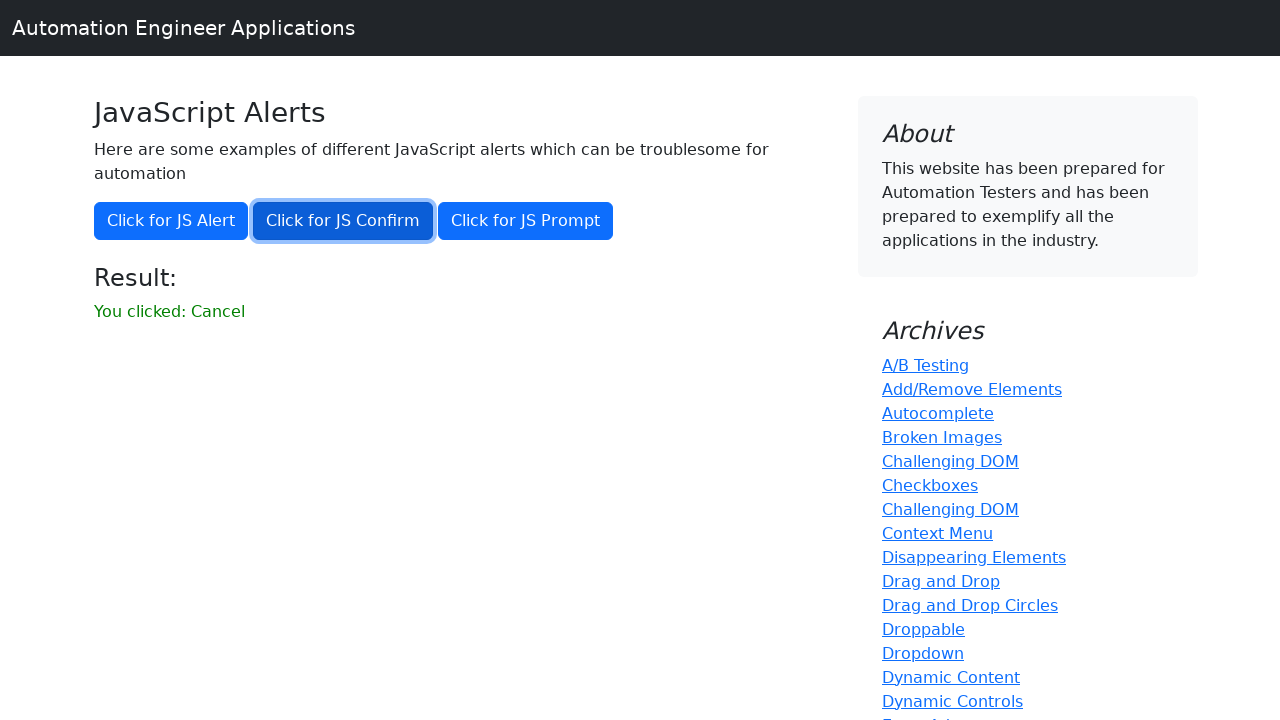

Clicked button to trigger confirm dialog and dismiss it at (343, 221) on xpath=//*[text()='Click for JS Confirm']
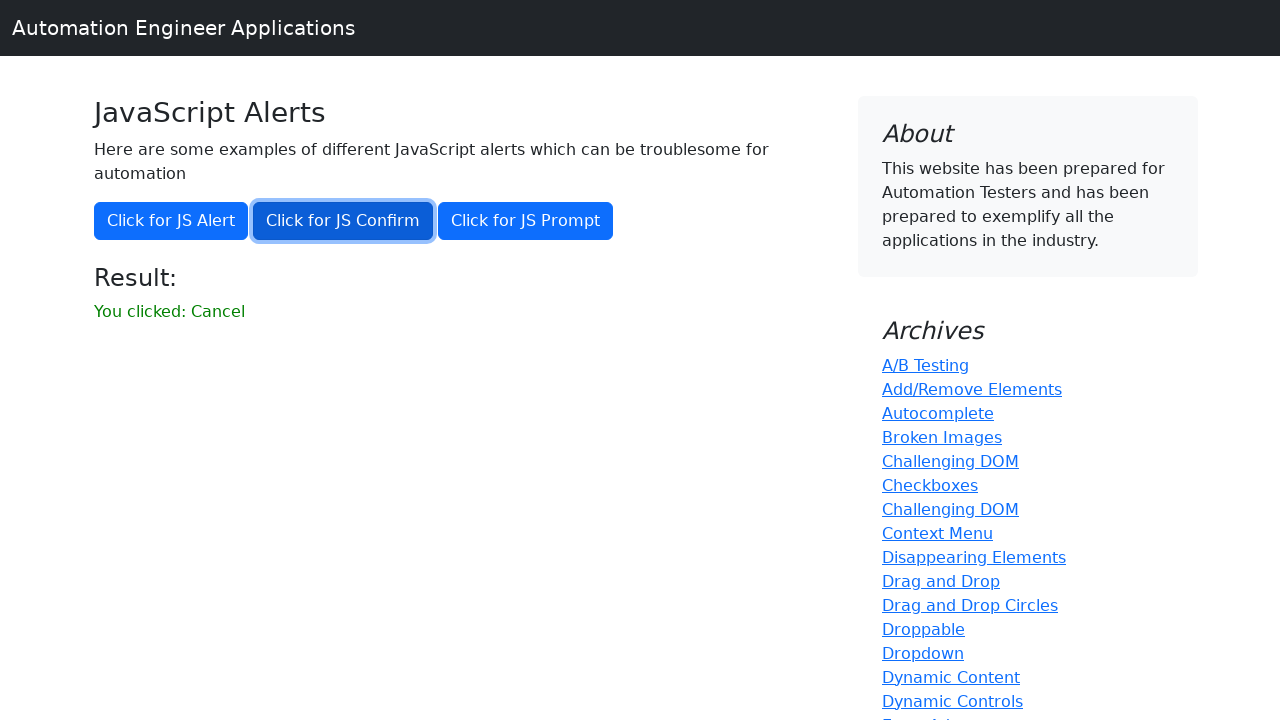

Retrieved result message text from page
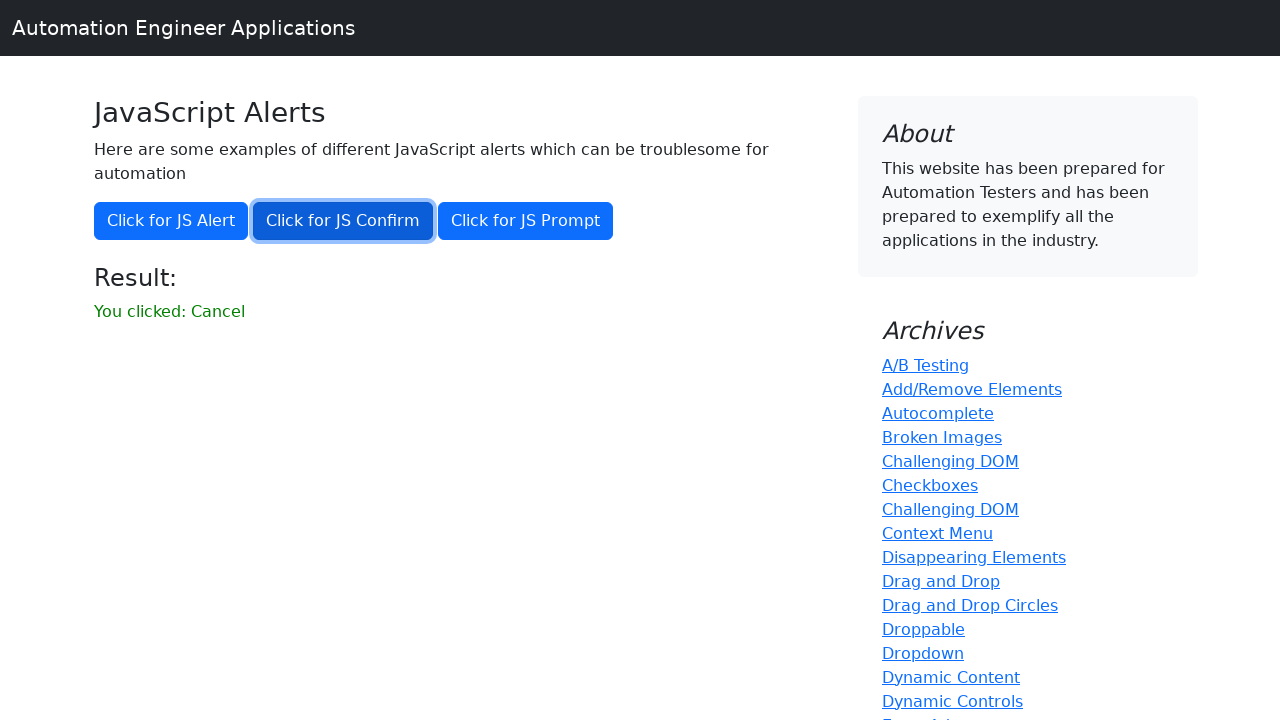

Verified result message is 'You clicked: Cancel'
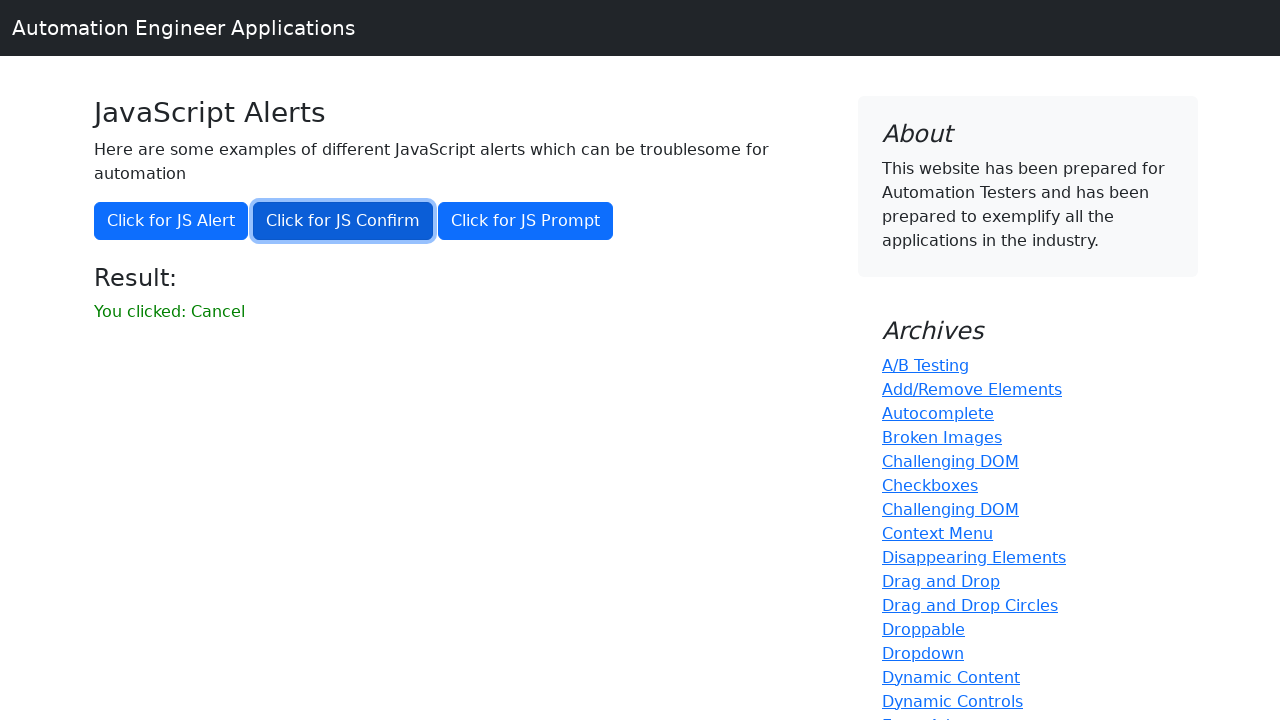

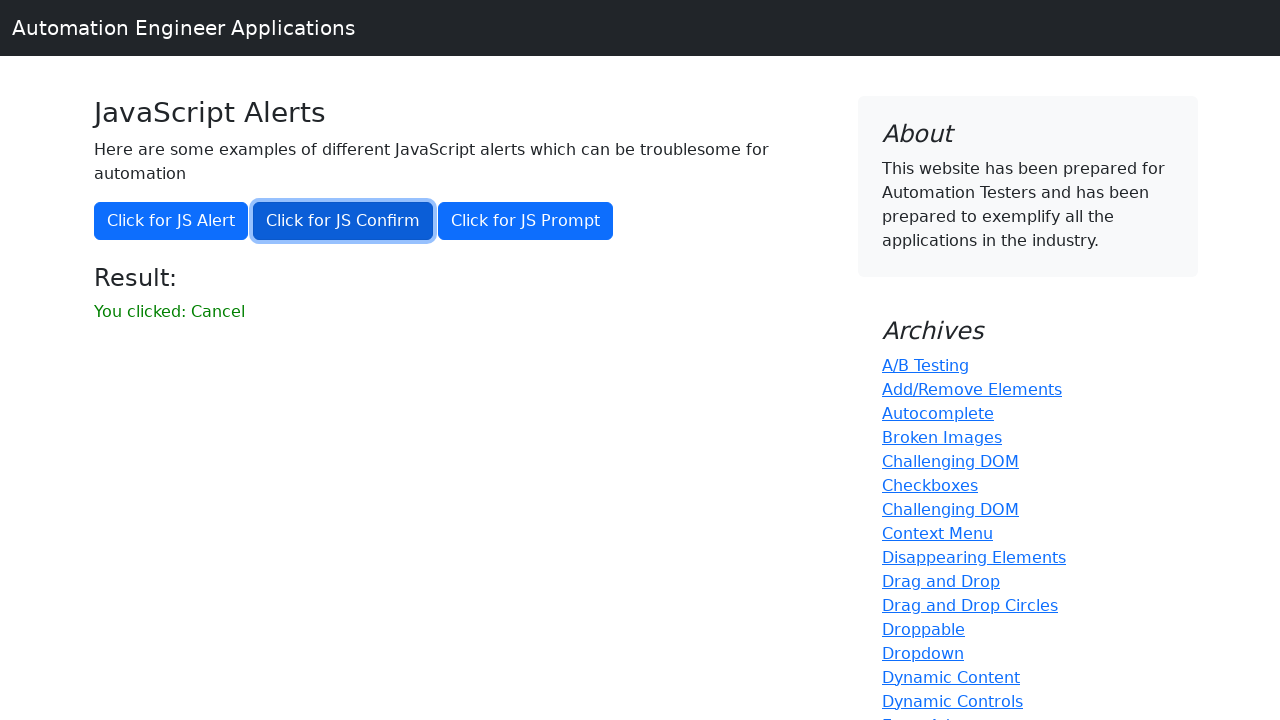